Tests clicking on the "Unauthorized" link using partial link text matching on the DemoQA links page

Starting URL: https://demoqa.com/links

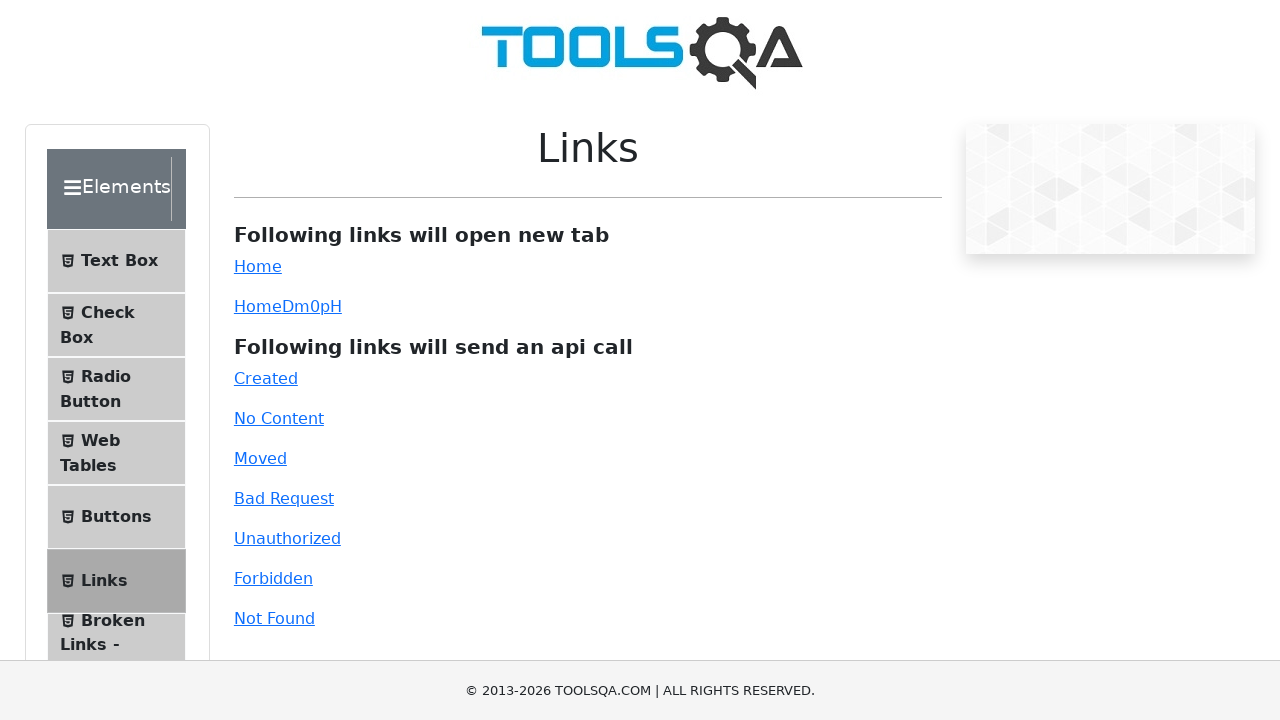

Scrolled down 600px to make links visible
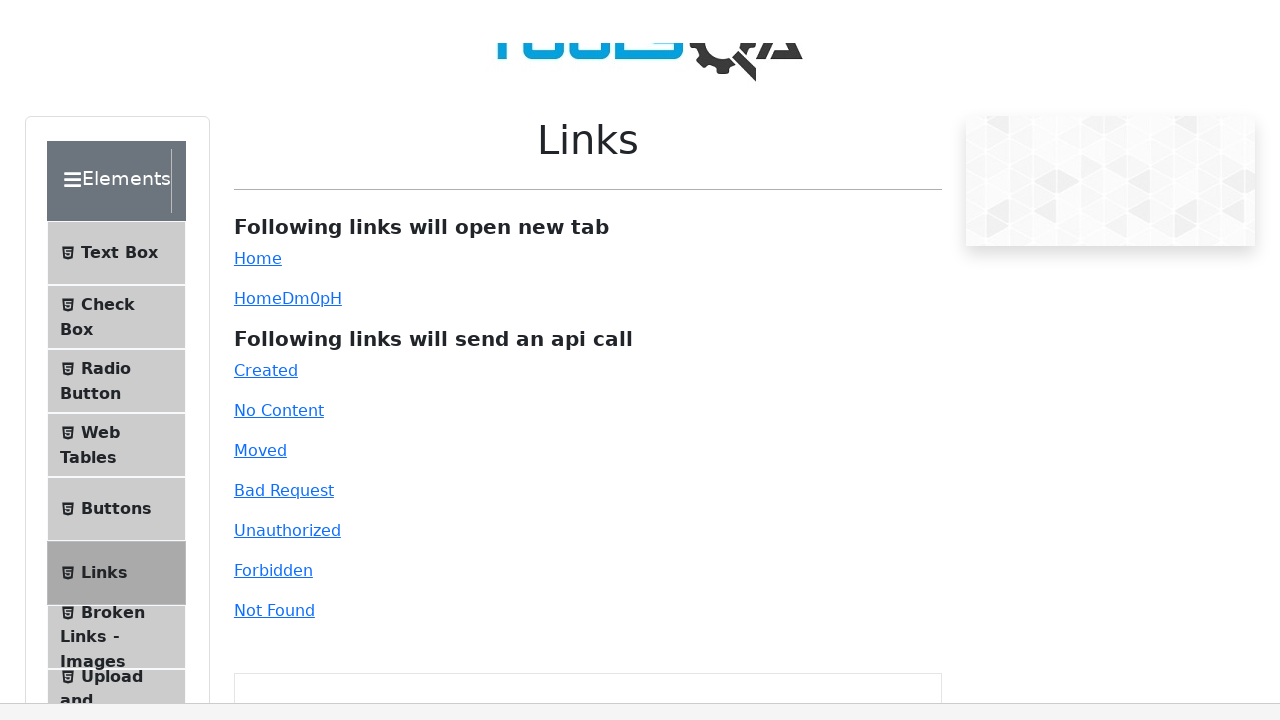

Clicked on the 'Unauthorized' link using partial text matching at (287, 10) on a:has-text('Unauth')
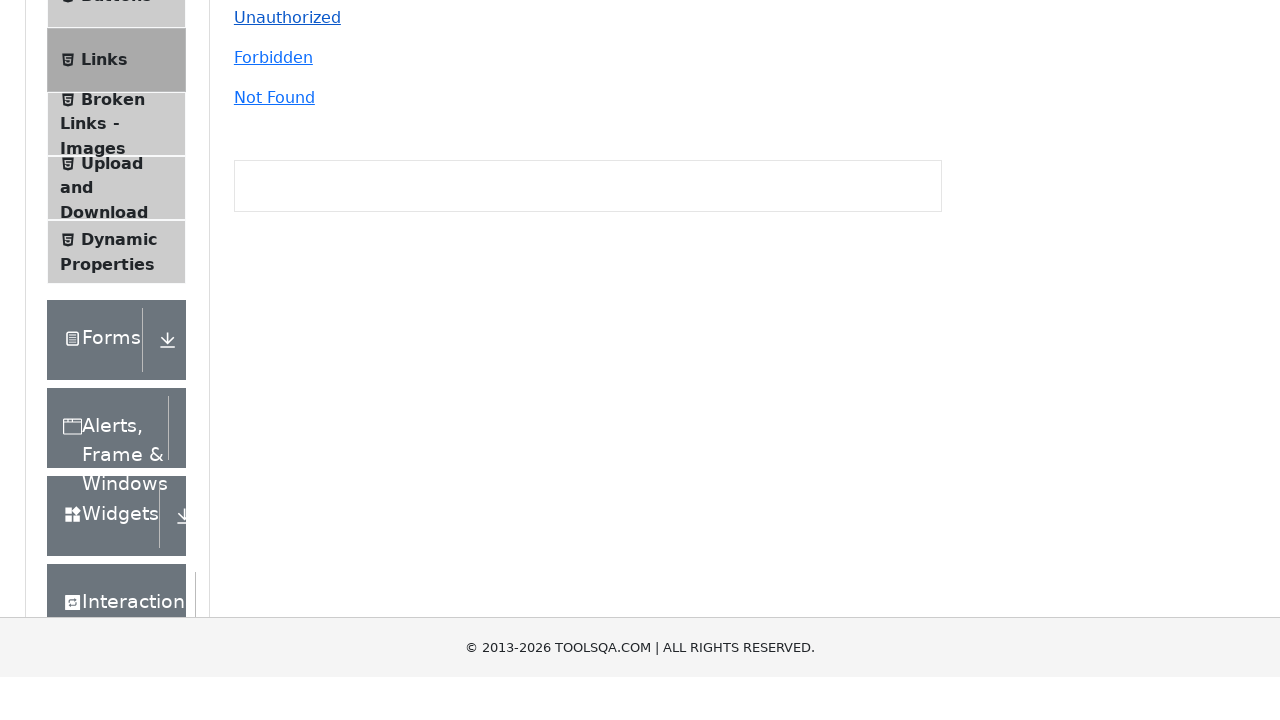

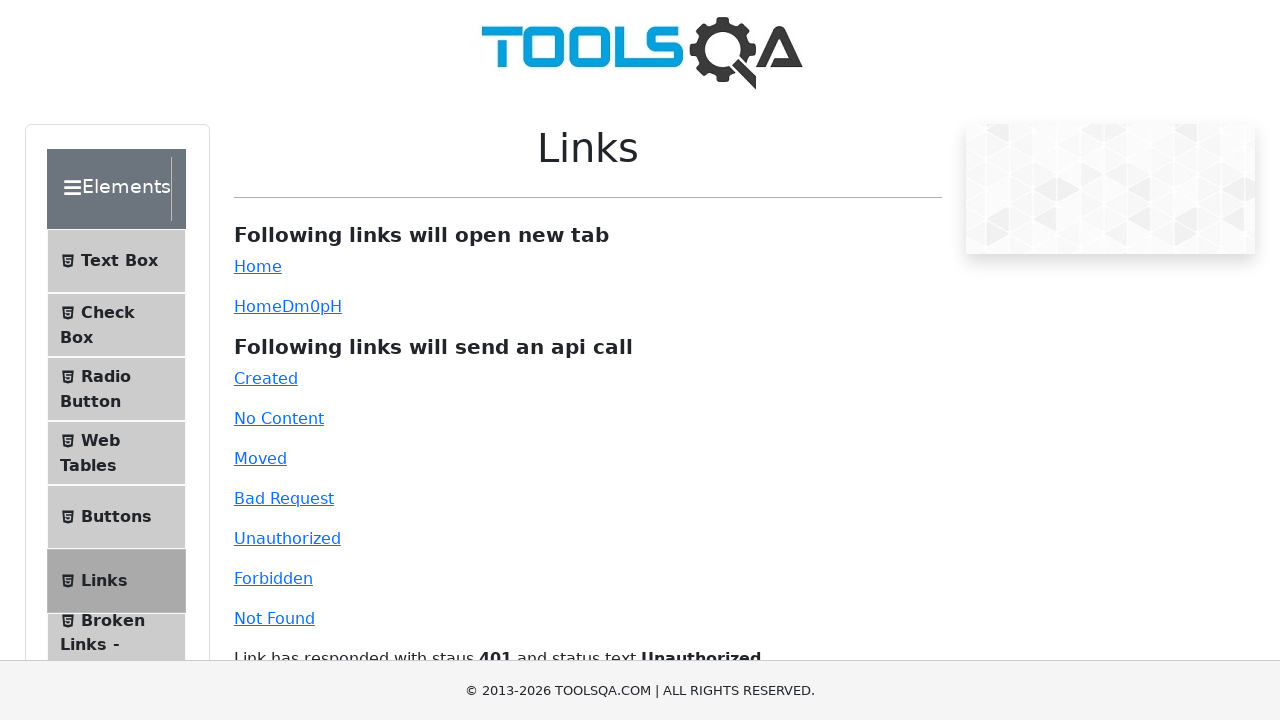